Navigates to a test page and verifies that the h1 heading element is present and readable using both XPath and CSS selectors

Starting URL: https://trytestingthis.netlify.app/

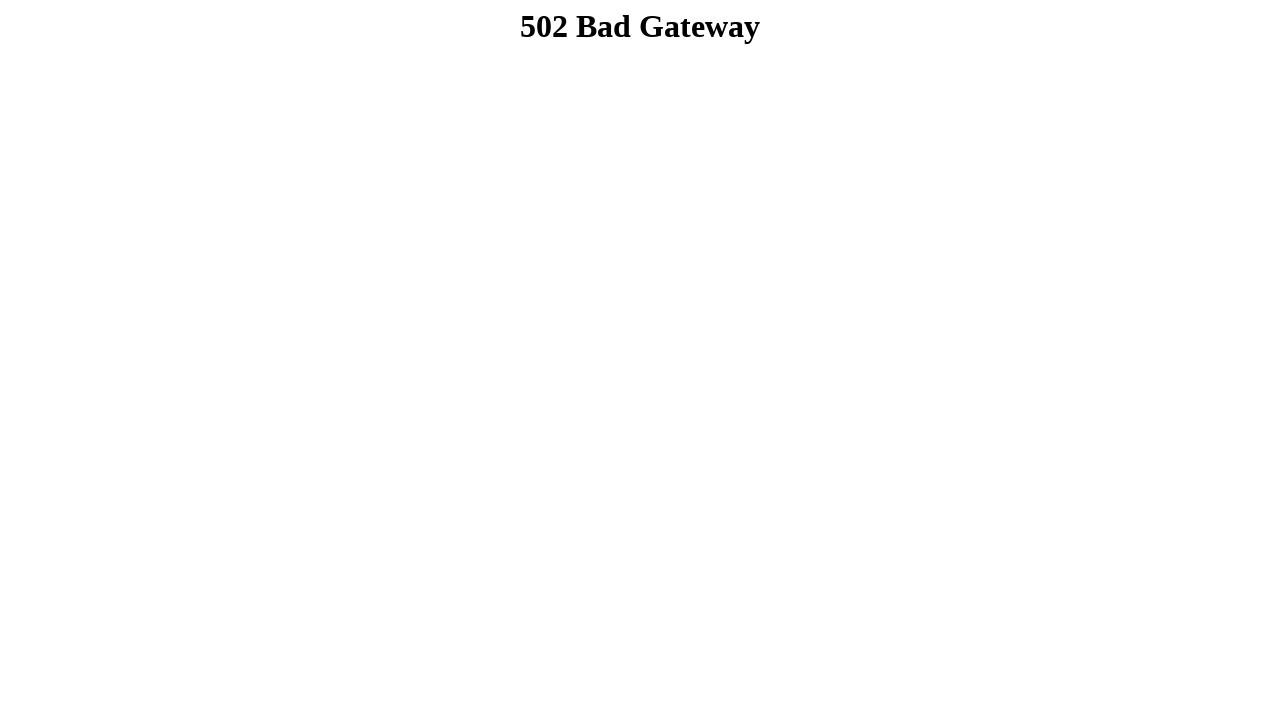

Navigated to test page
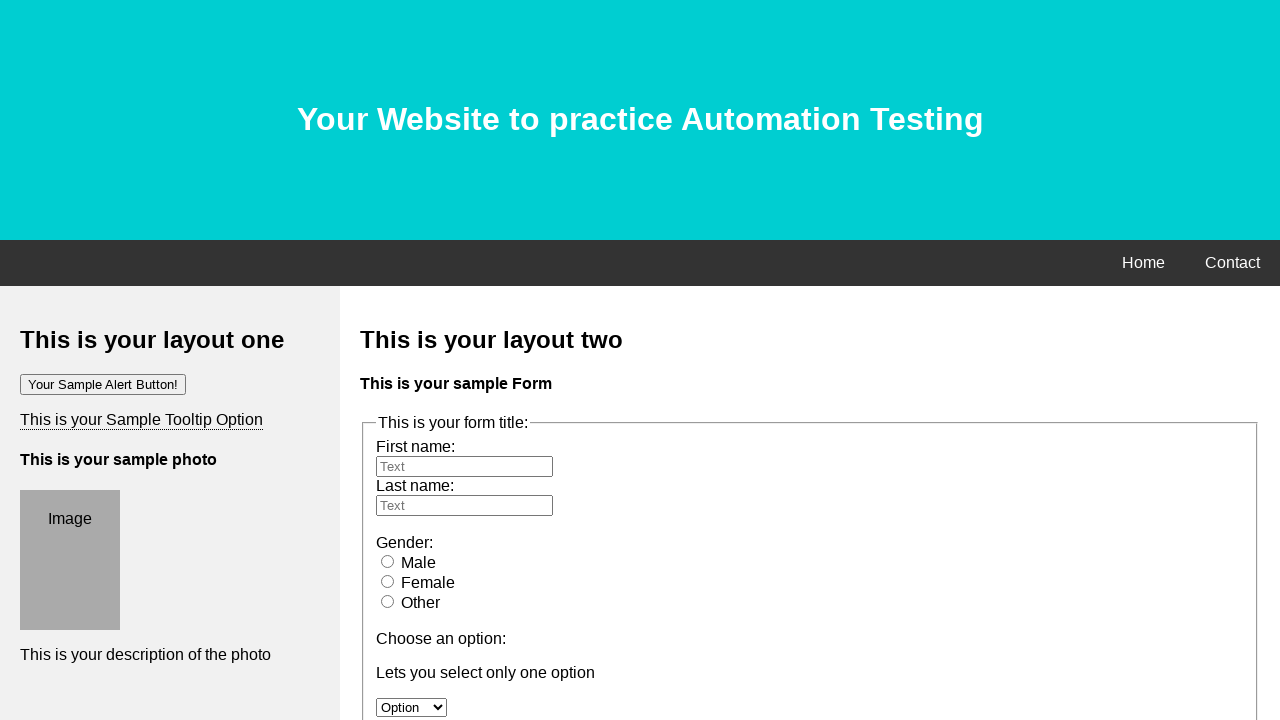

h1 heading element is present and loaded
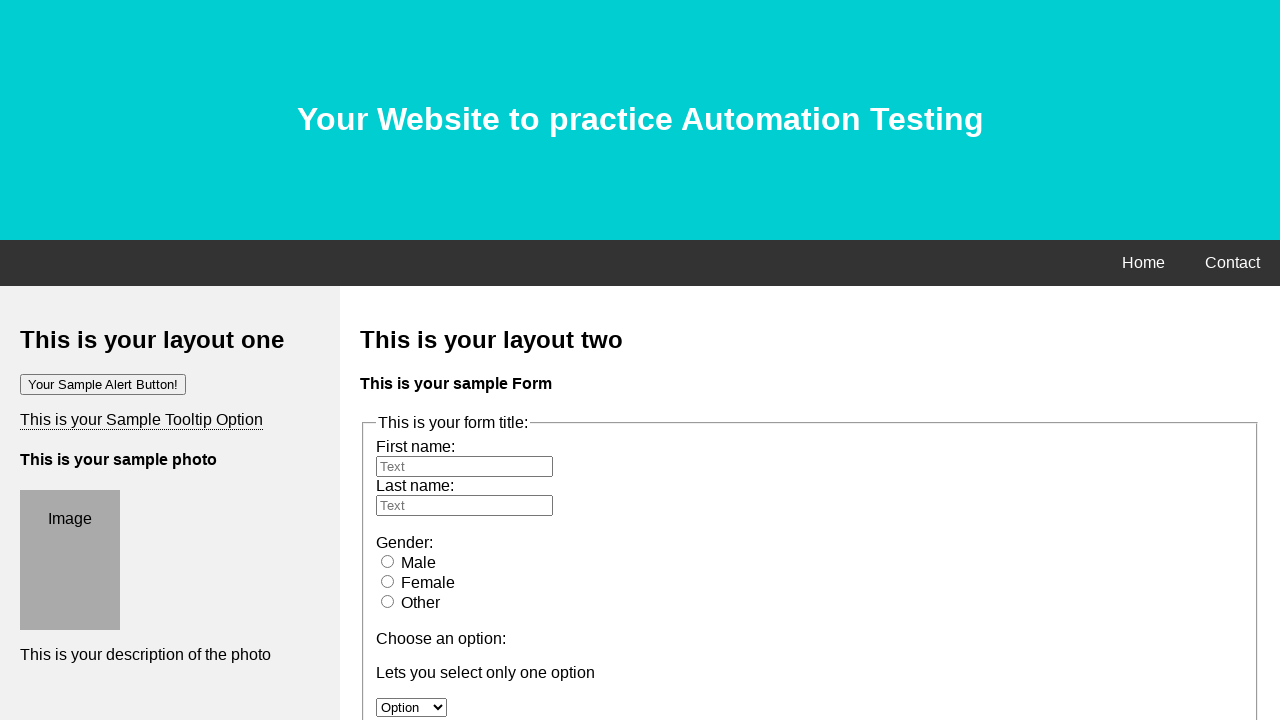

Retrieved h1 heading text using XPath selector
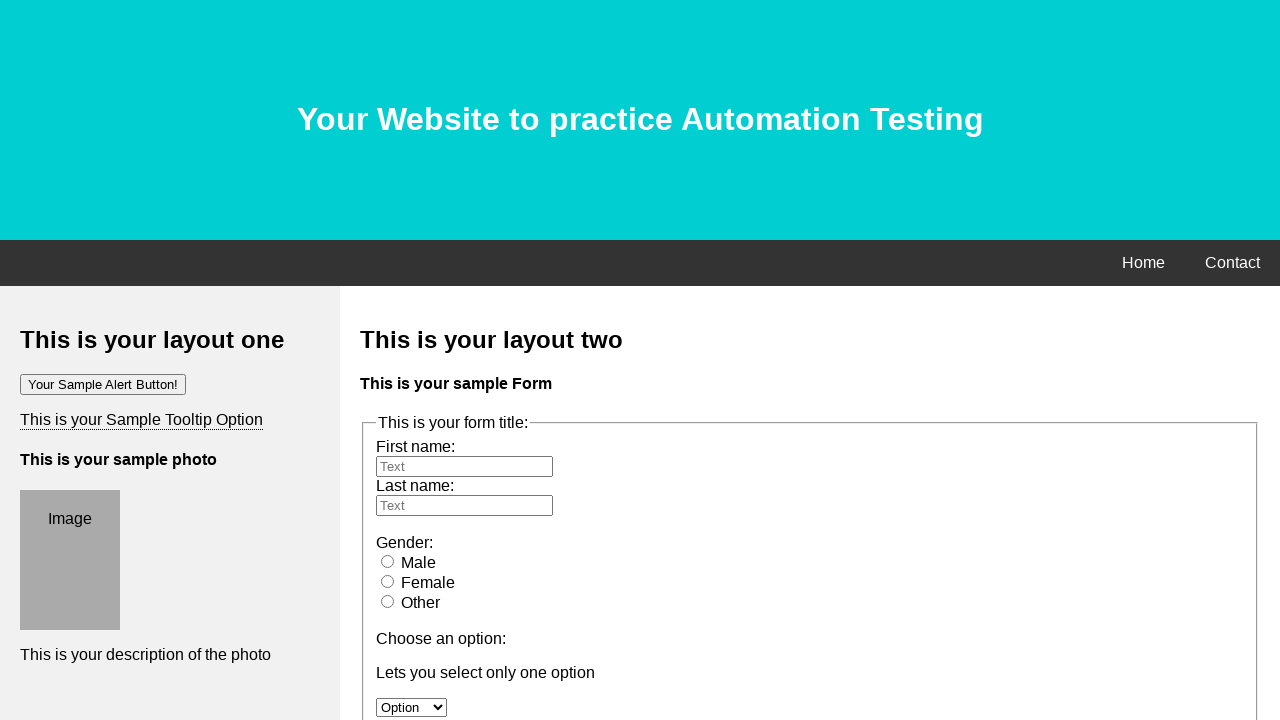

Retrieved h1 heading text using CSS selector
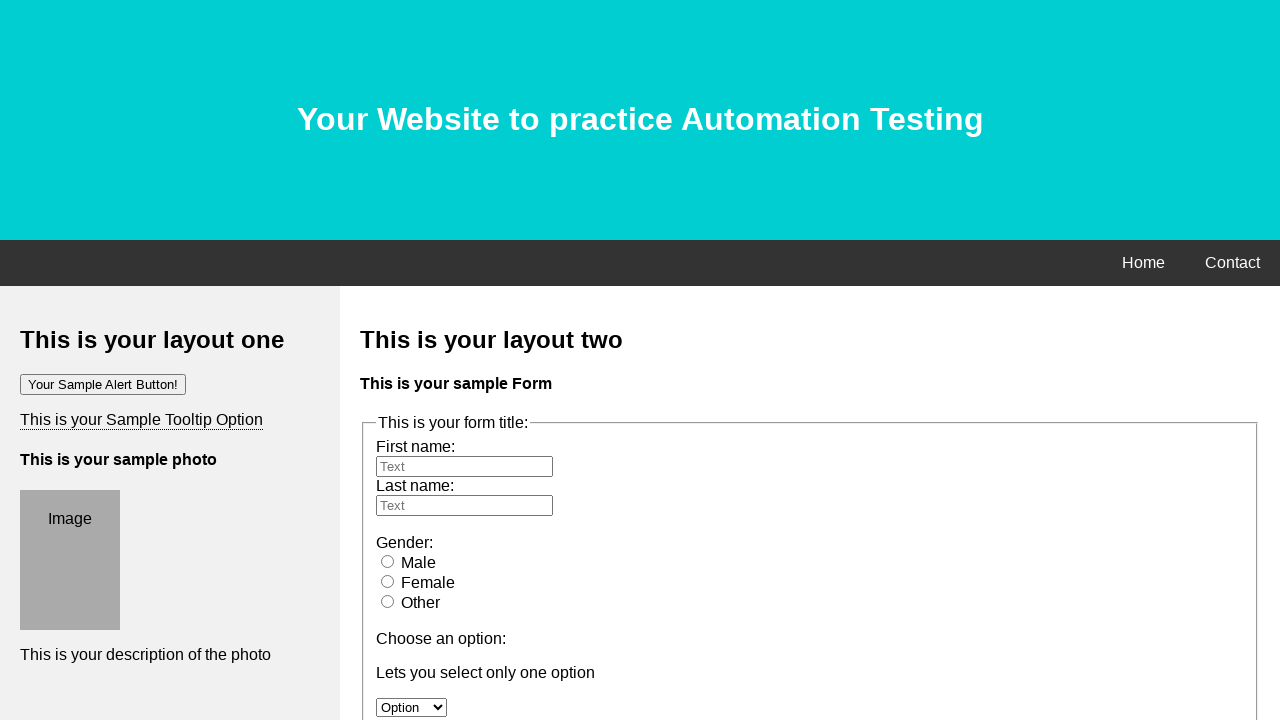

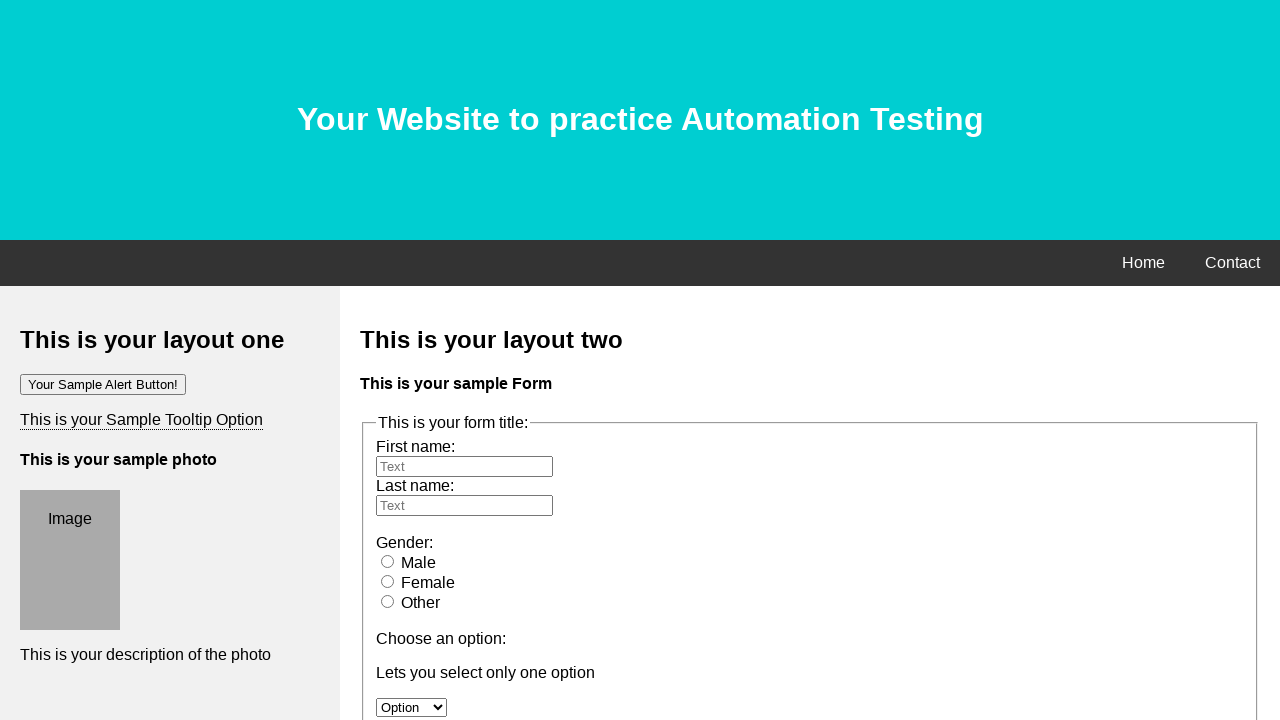